Tests registration form by filling all fields (both required and optional) and verifying successful registration

Starting URL: http://suninjuly.github.io/registration1.html

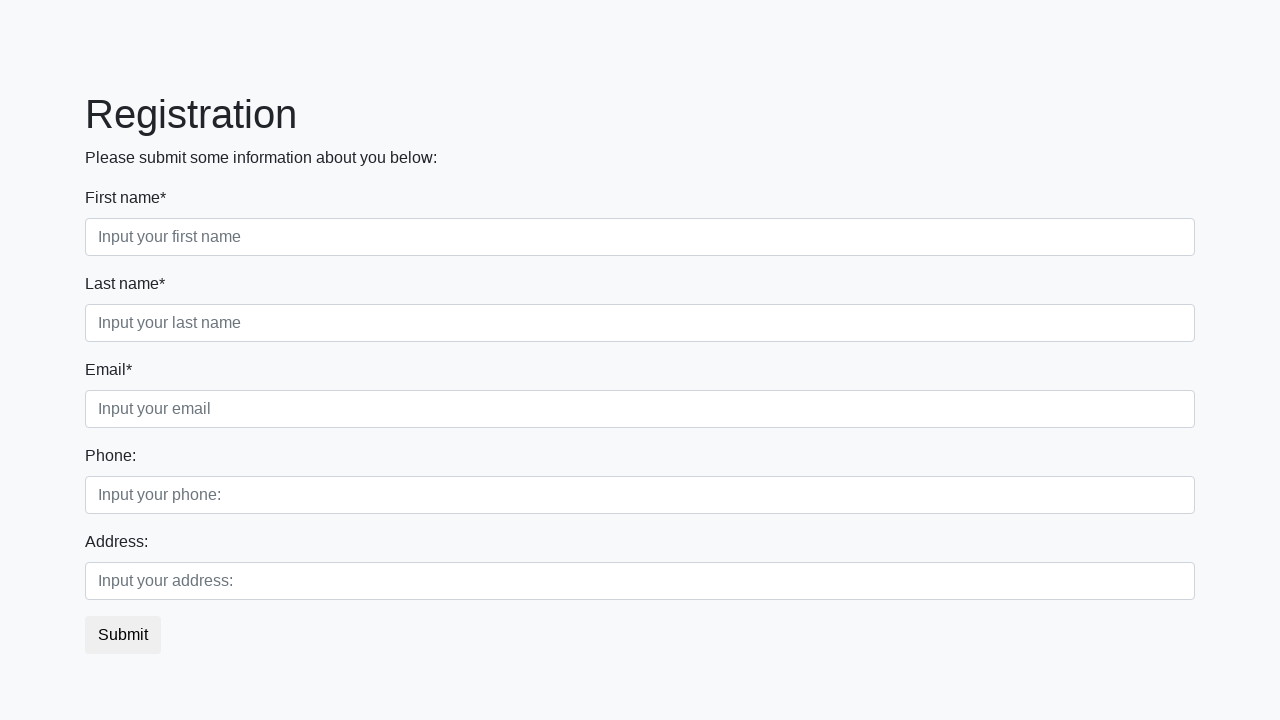

Filled first name field with 'Vasiliy' on div .first_block div .first
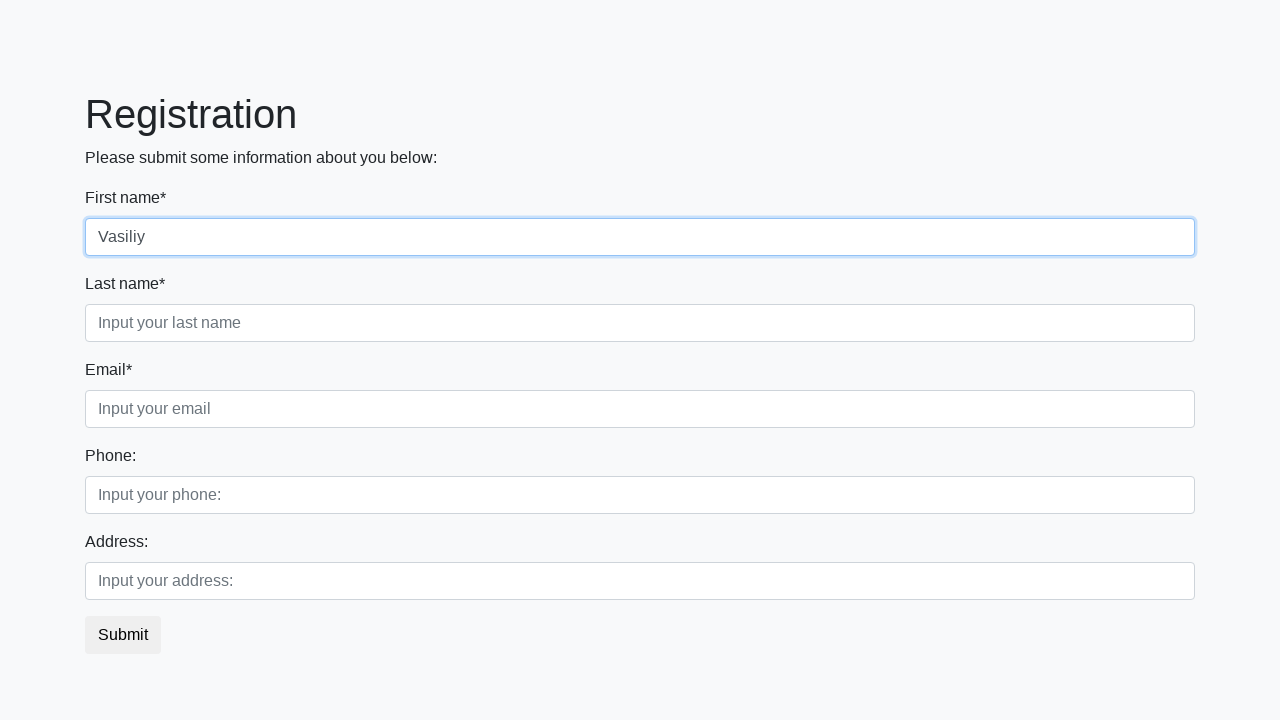

Filled last name field with 'Pupkin' on div .first_block div .second
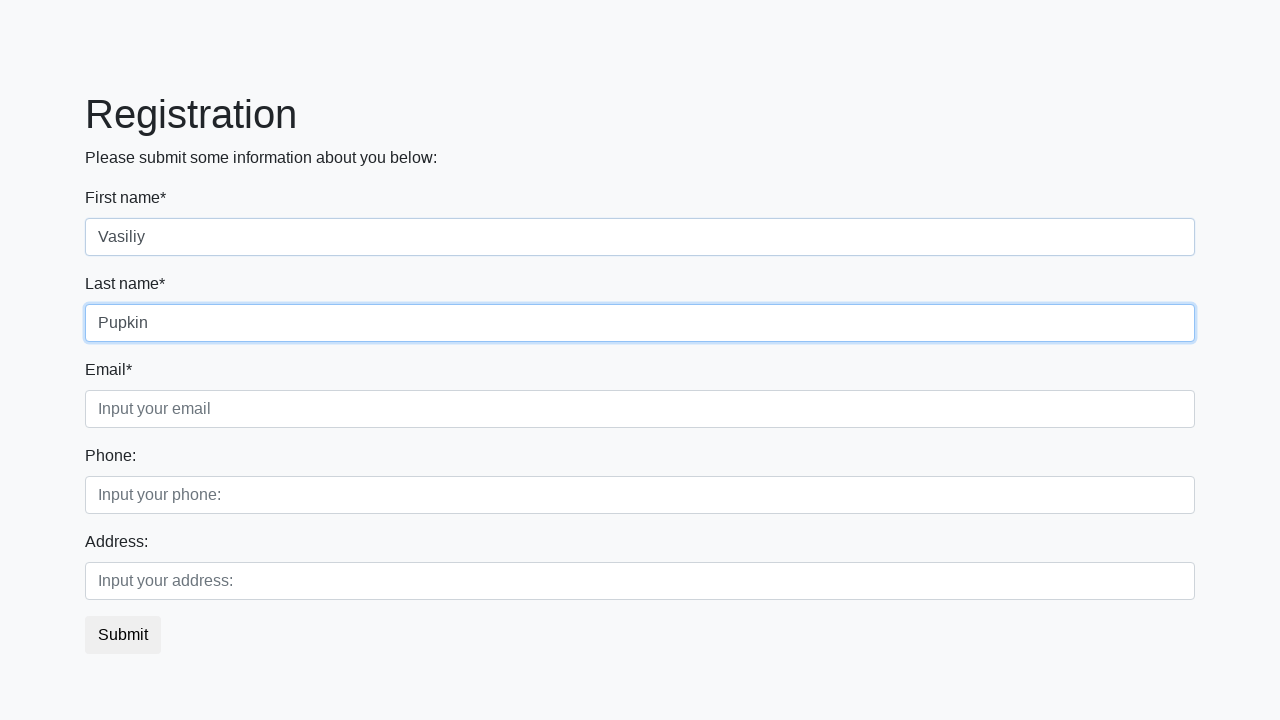

Filled email field with 'test@gmail.com' on div .first_block div .third
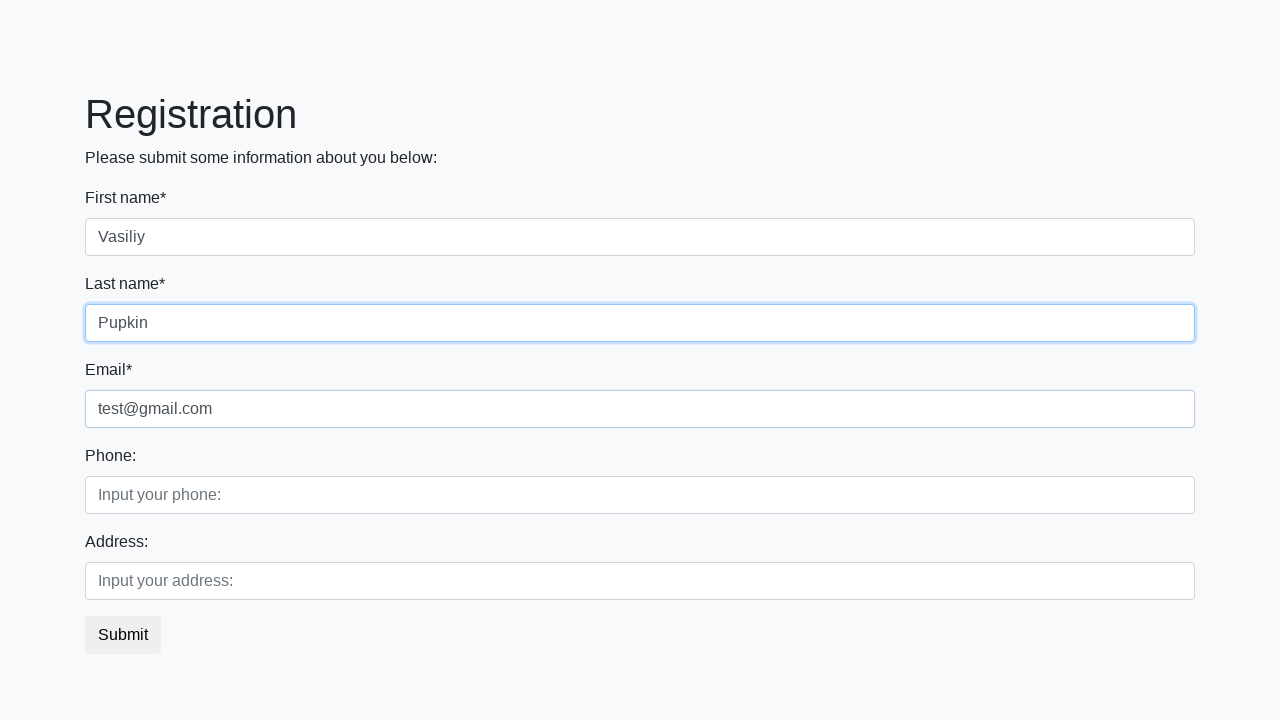

Filled phone number field with '+79151234567' on div .second_block div .first
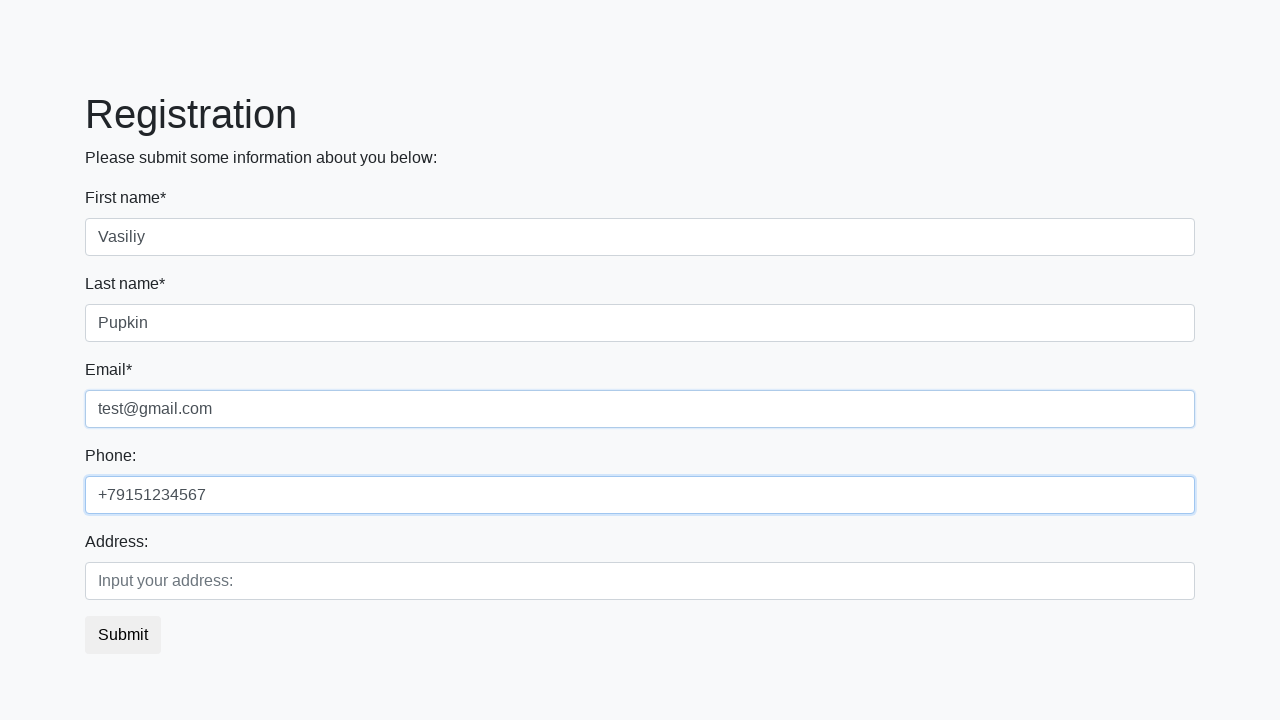

Filled address field with 'Russia, Jmerinka' on div .second_block div .second
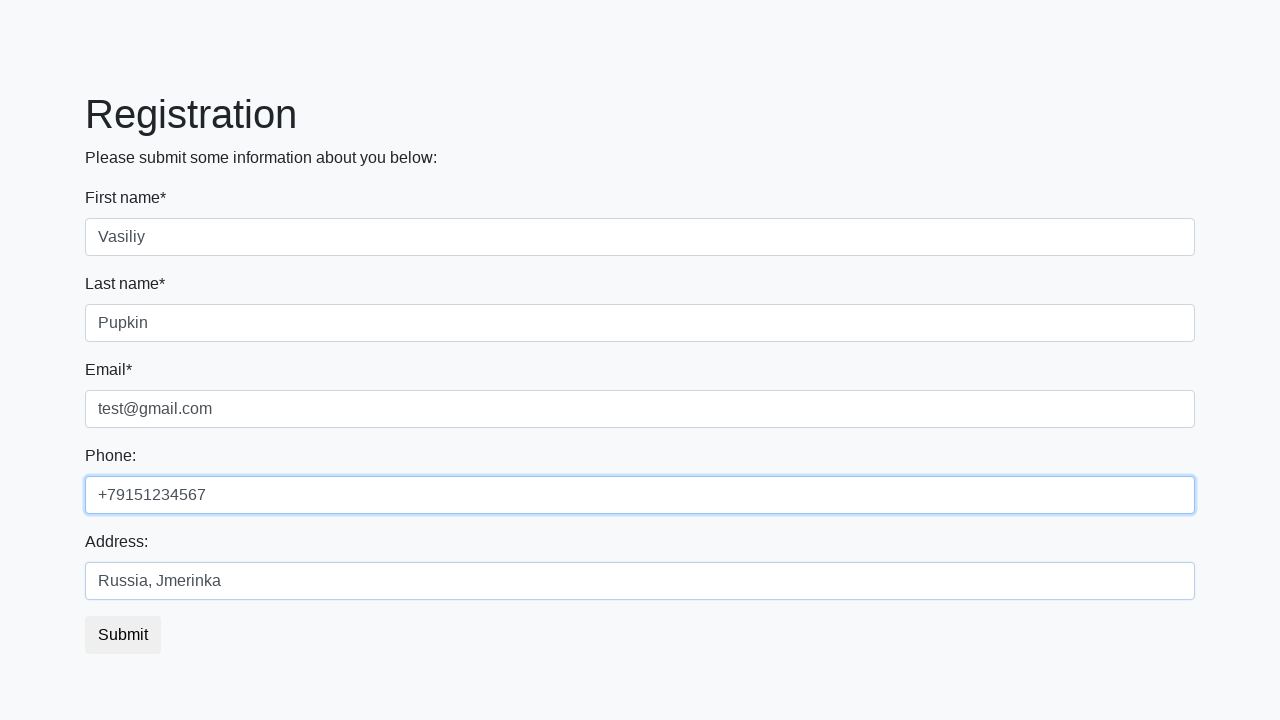

Clicked submit button to register at (123, 635) on button.btn
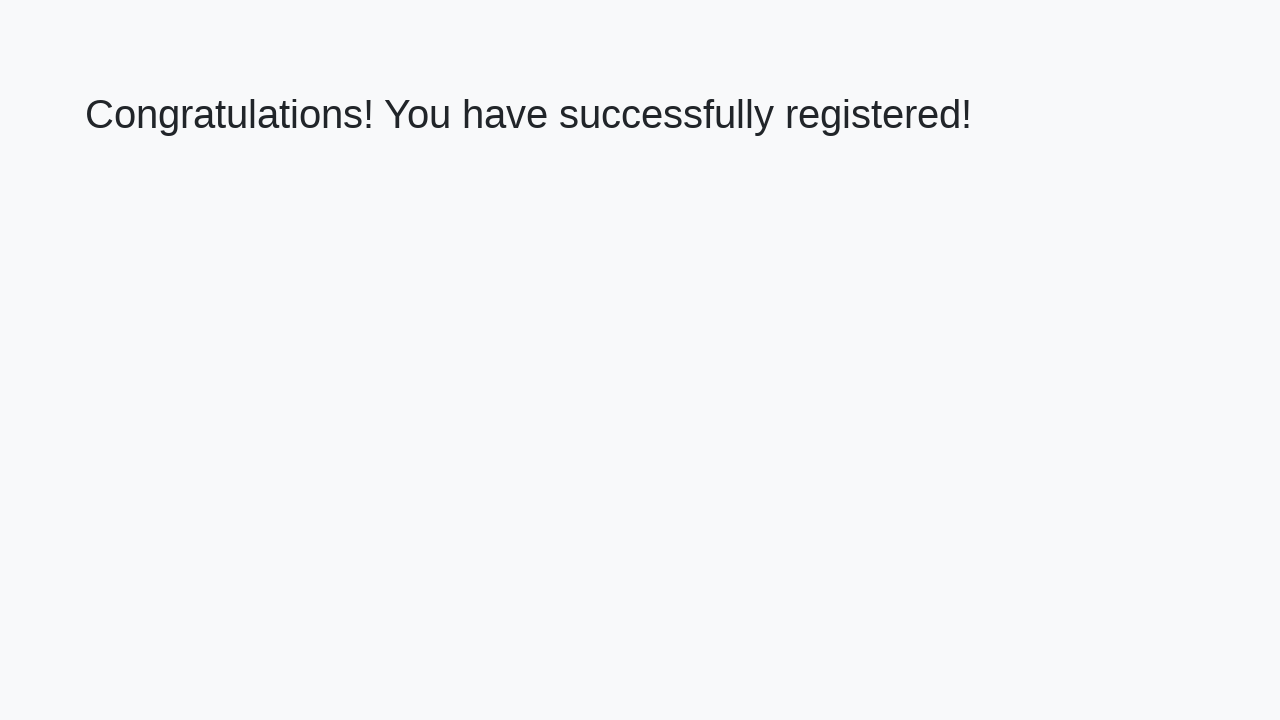

Success message header appeared
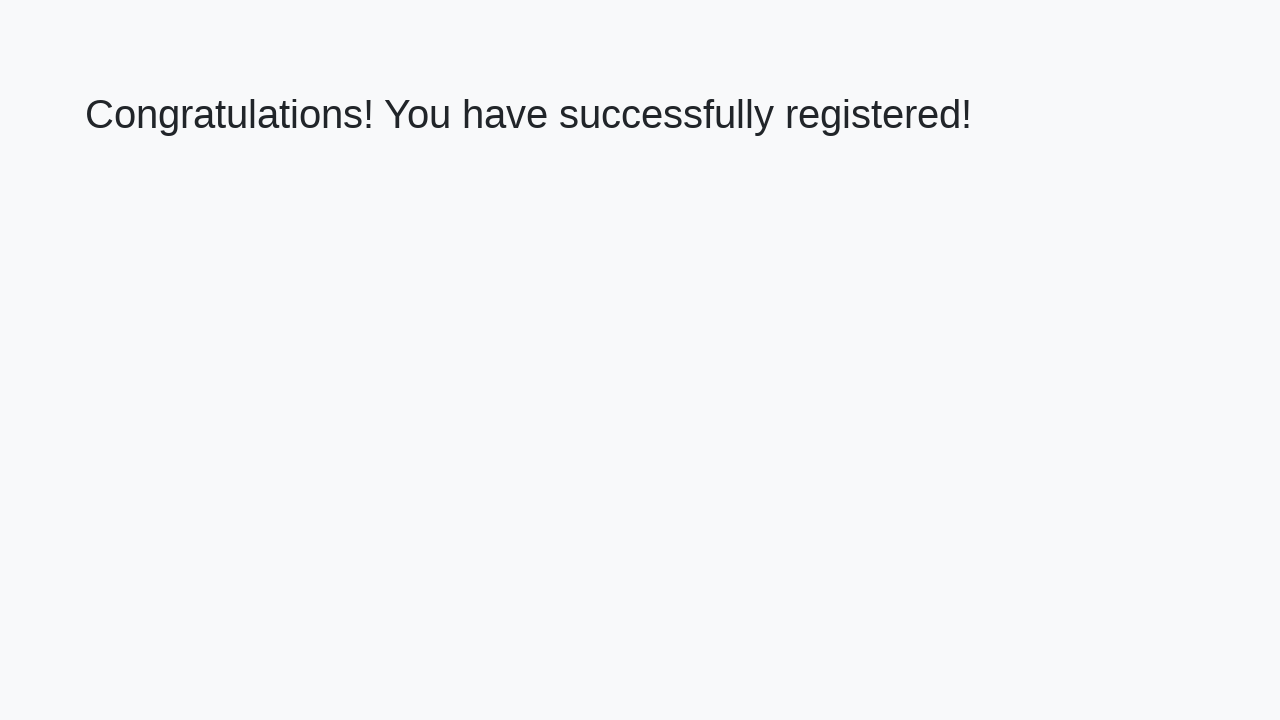

Retrieved success message text: 'Congratulations! You have successfully registered!'
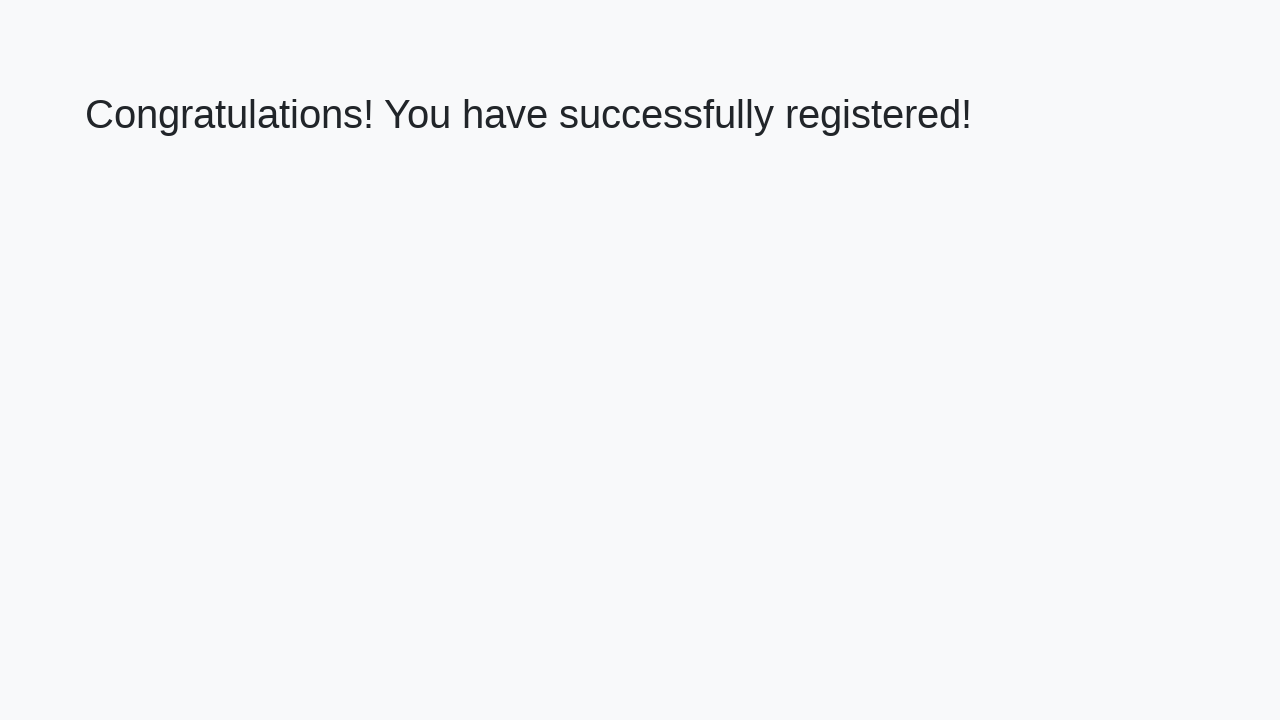

Verified success message matches expected text
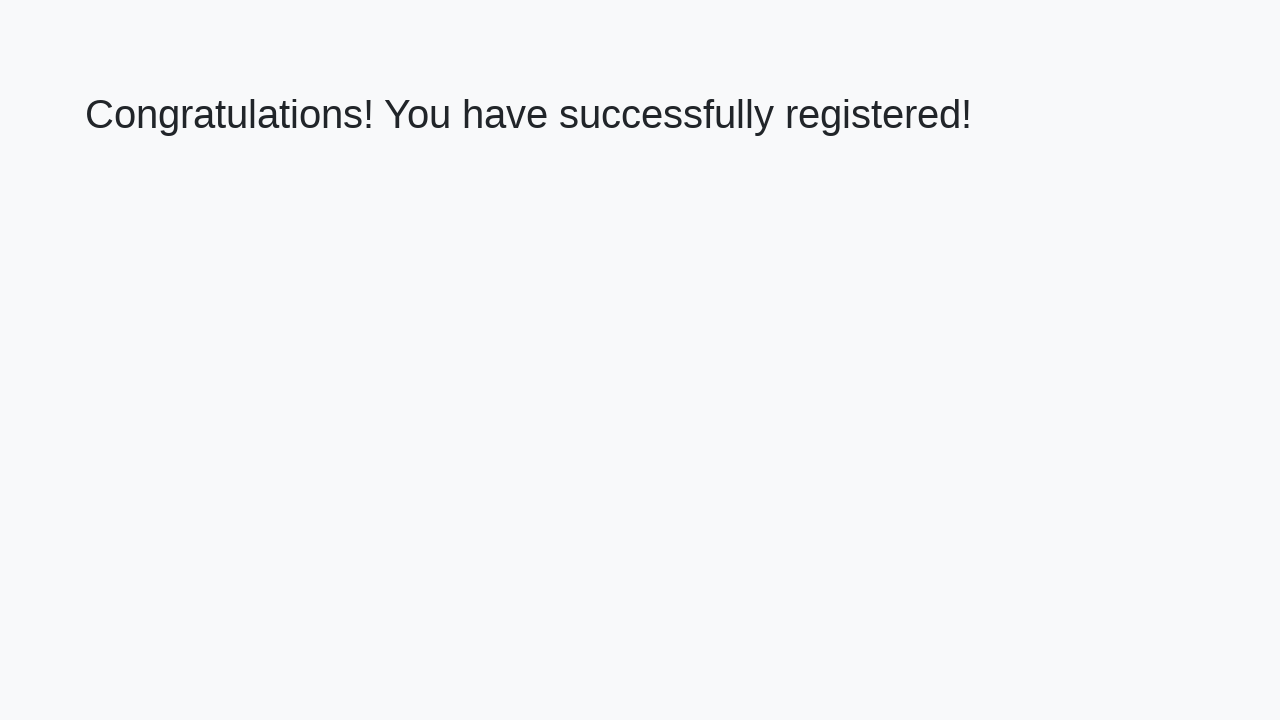

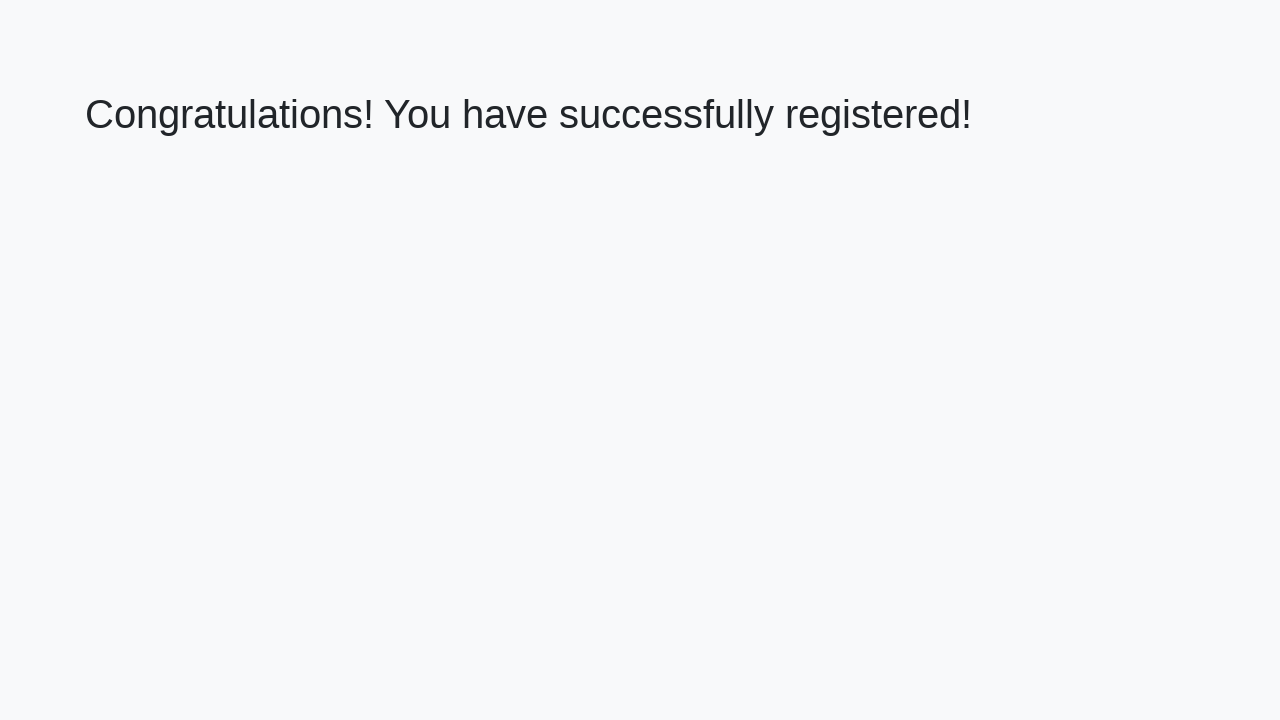